Navigates through a paginated book listing website by clicking the "Next Page" button repeatedly until no more pages are available, verifying that book titles are displayed on each page.

Starting URL: https://alwaysjudgeabookbyitscover.com/

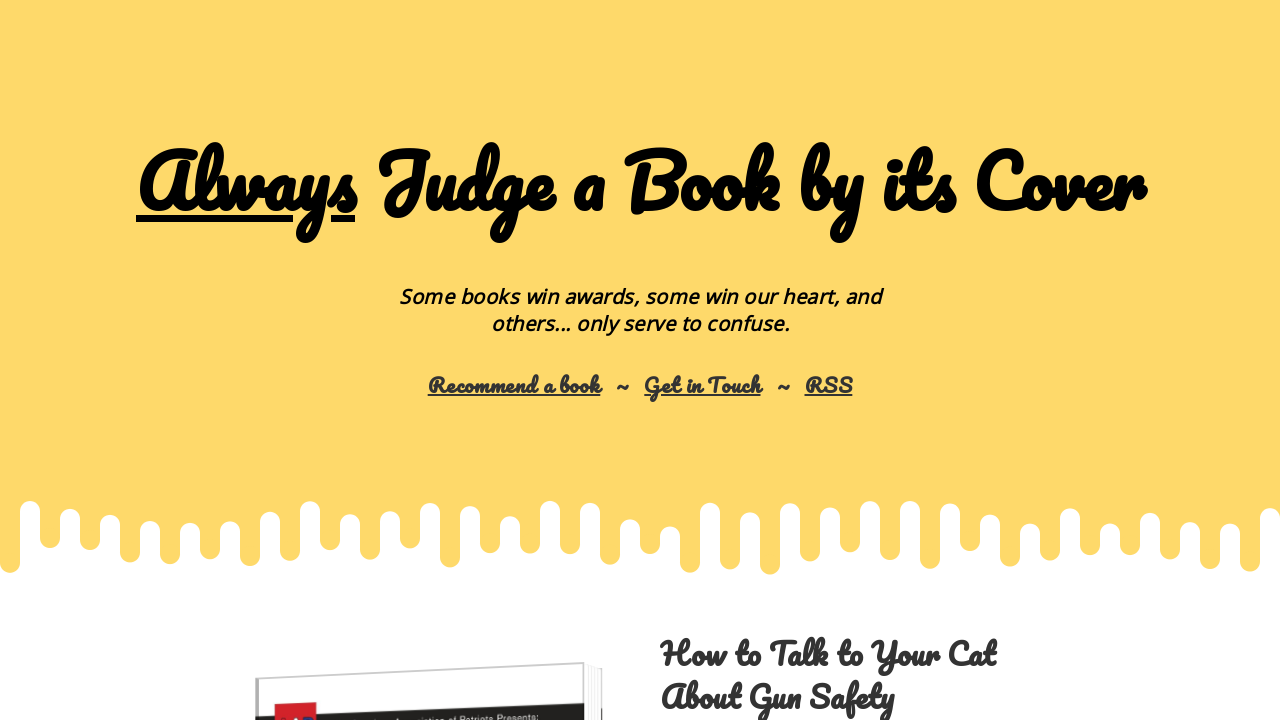

Waited for book titles to load on initial page
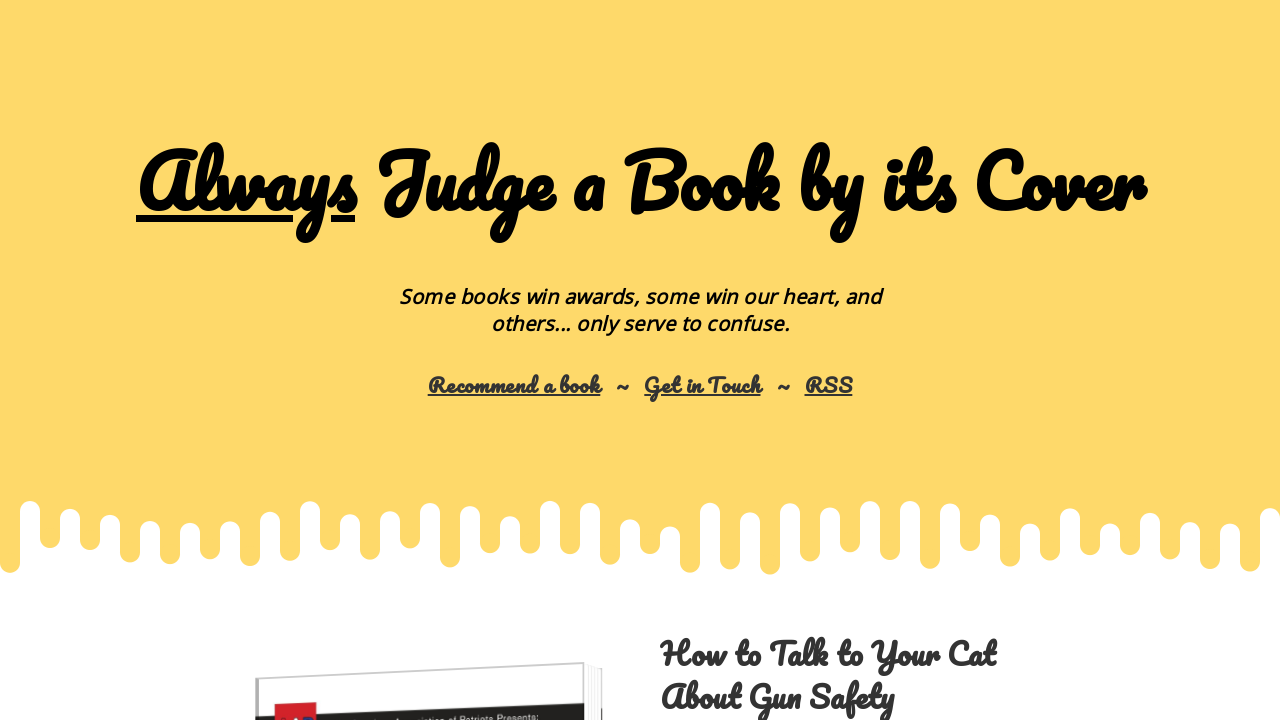

Verified book titles are displayed on current page
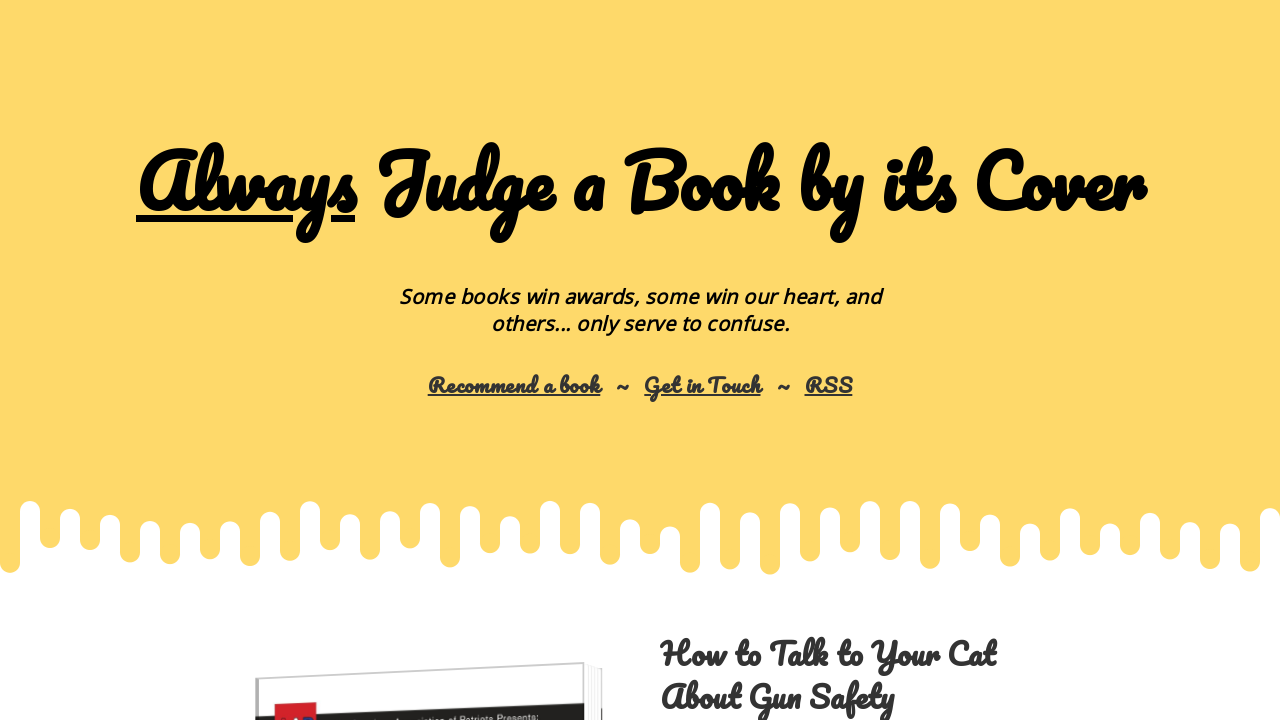

Located Next Page button
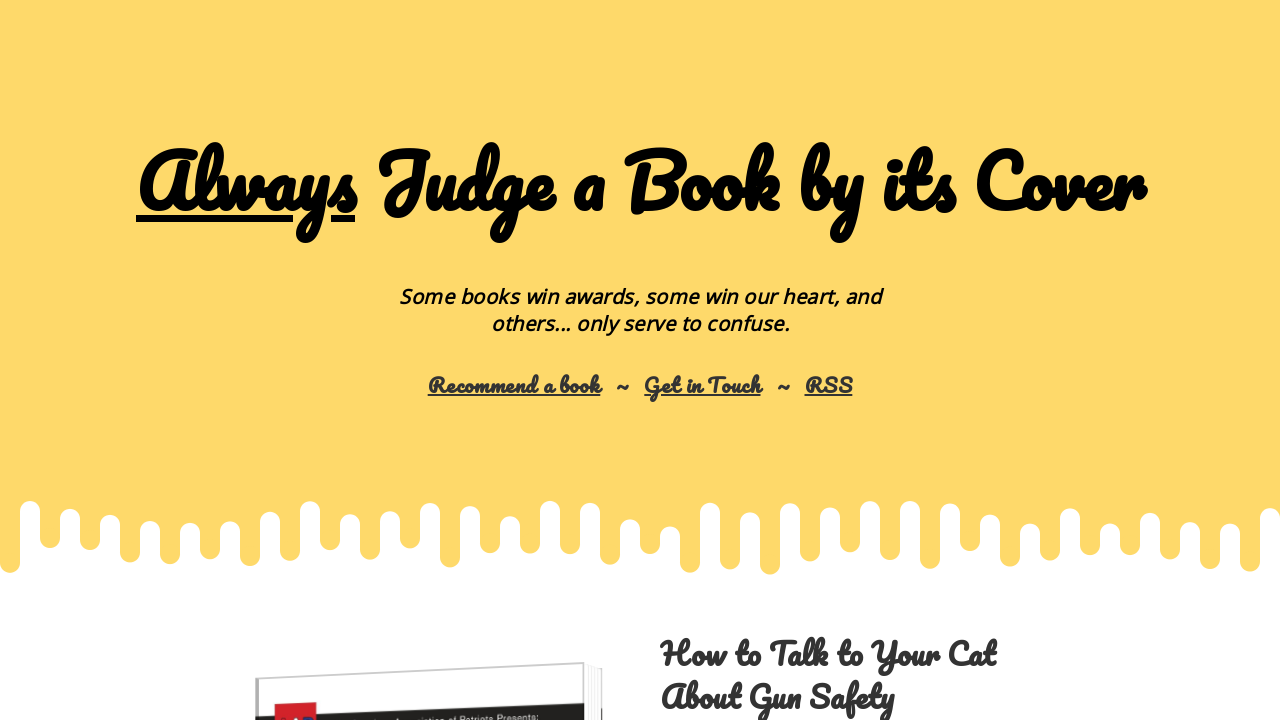

Clicked Next Page button to navigate to next page at (640, 425) on .button >> internal:has-text="Next Page"i
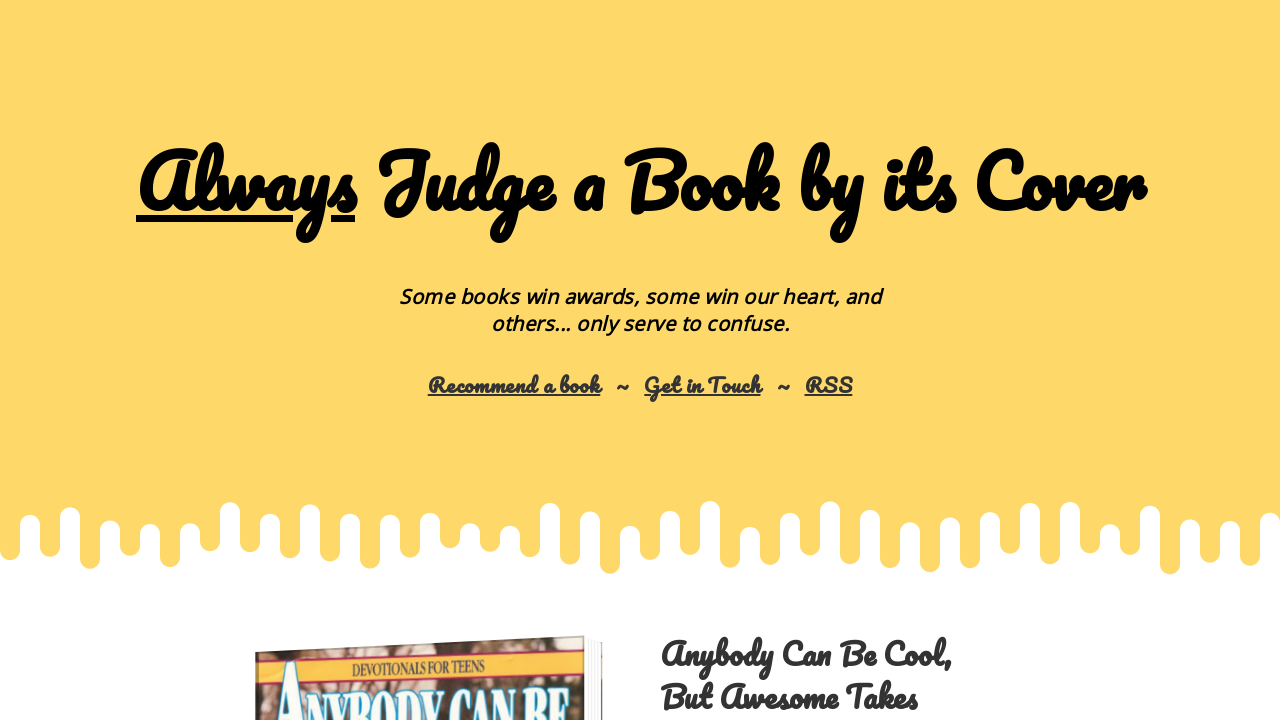

Waited for page content to update after navigation
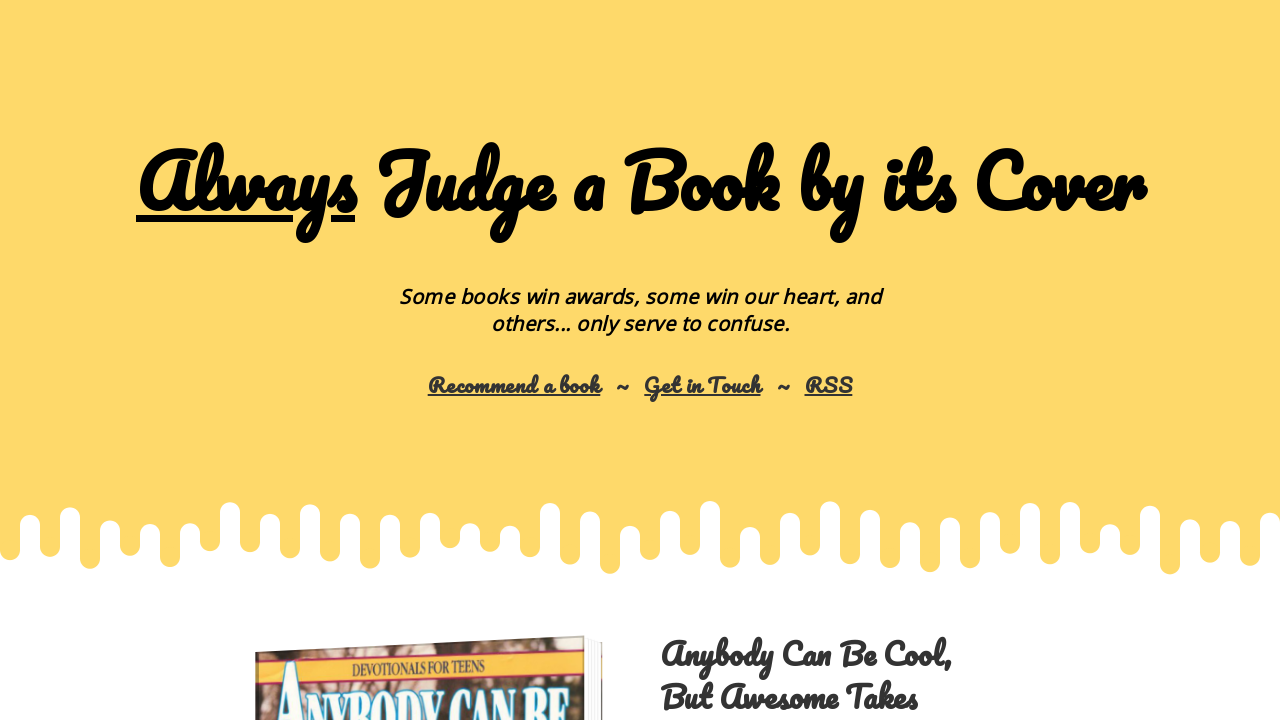

Verified book titles are displayed on current page
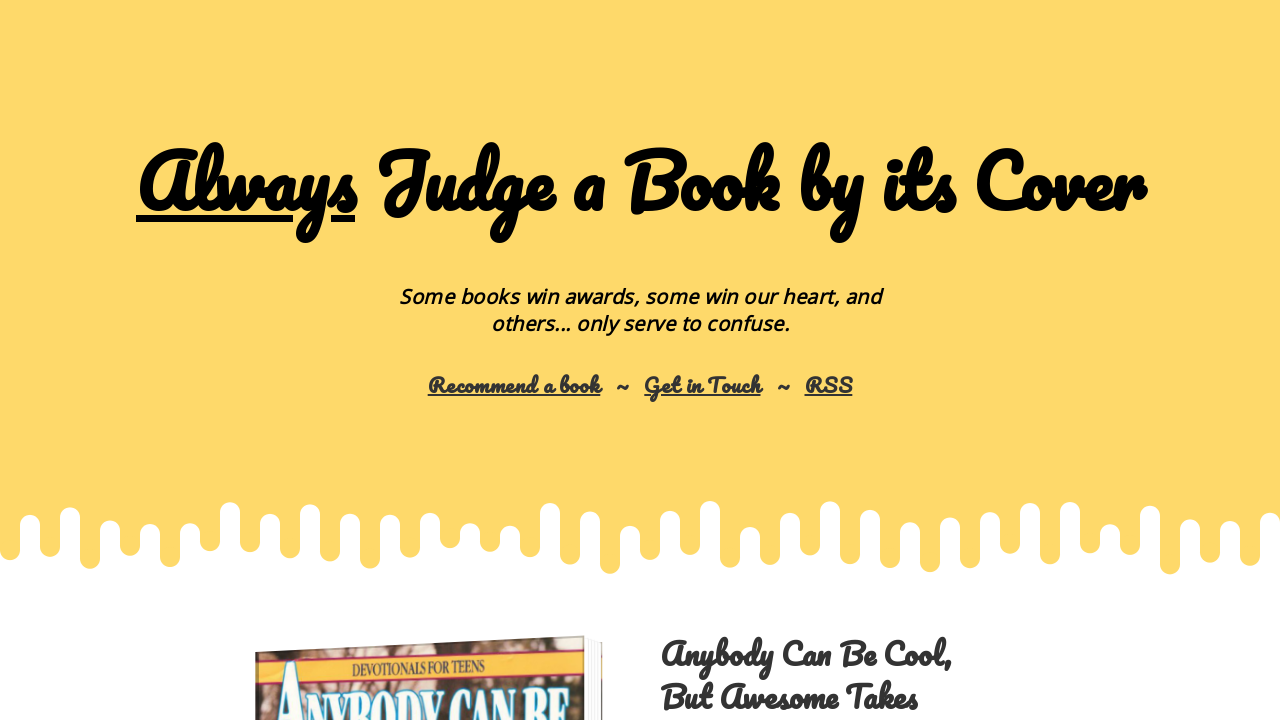

Located Next Page button
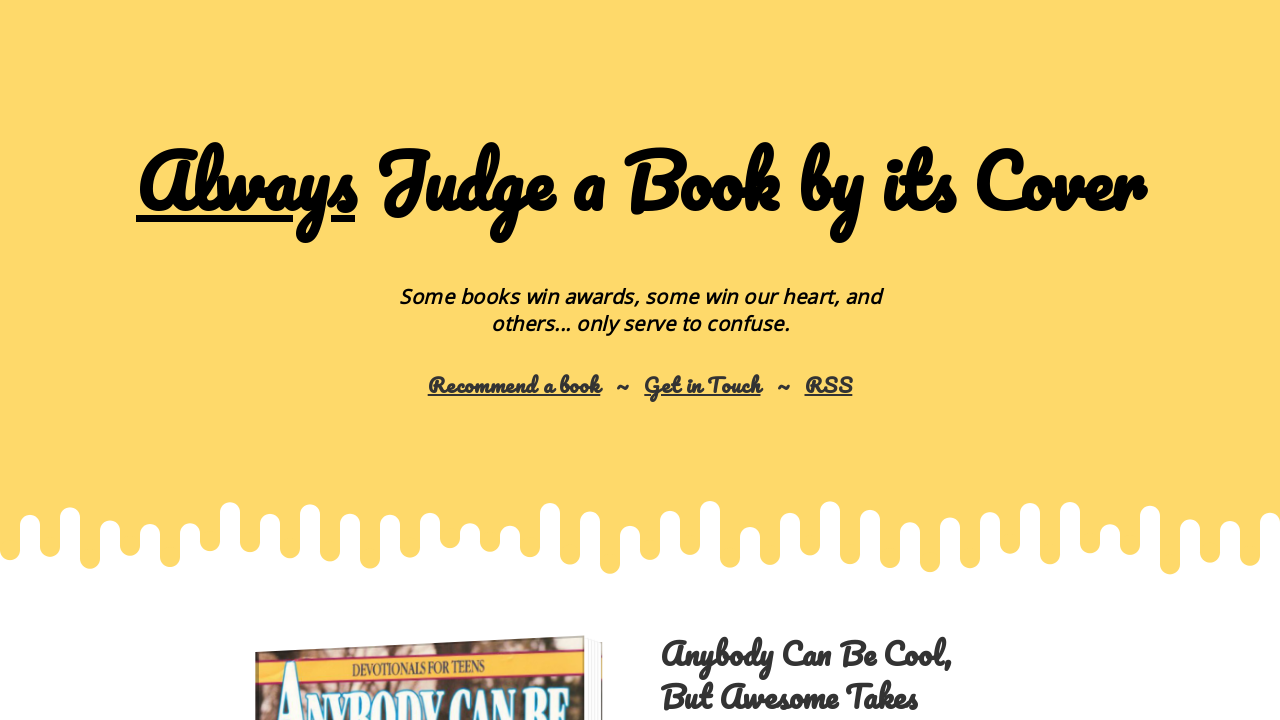

Reached last page - no Next Page button found
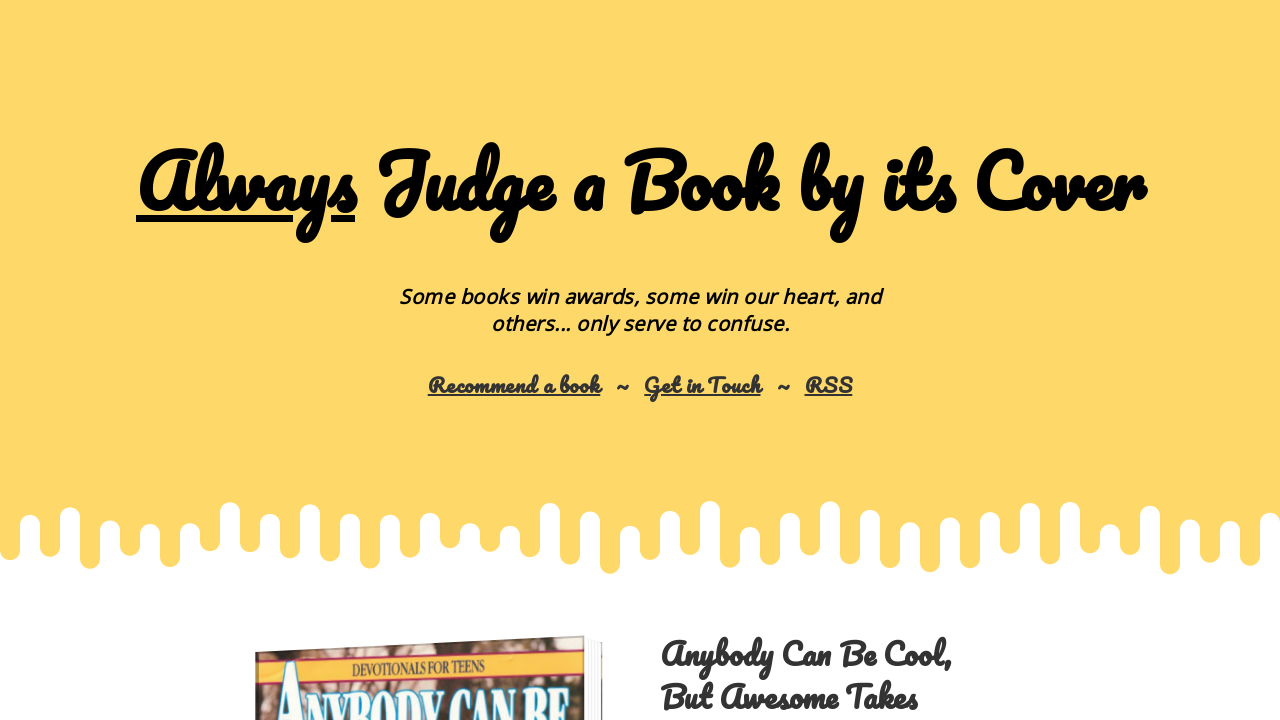

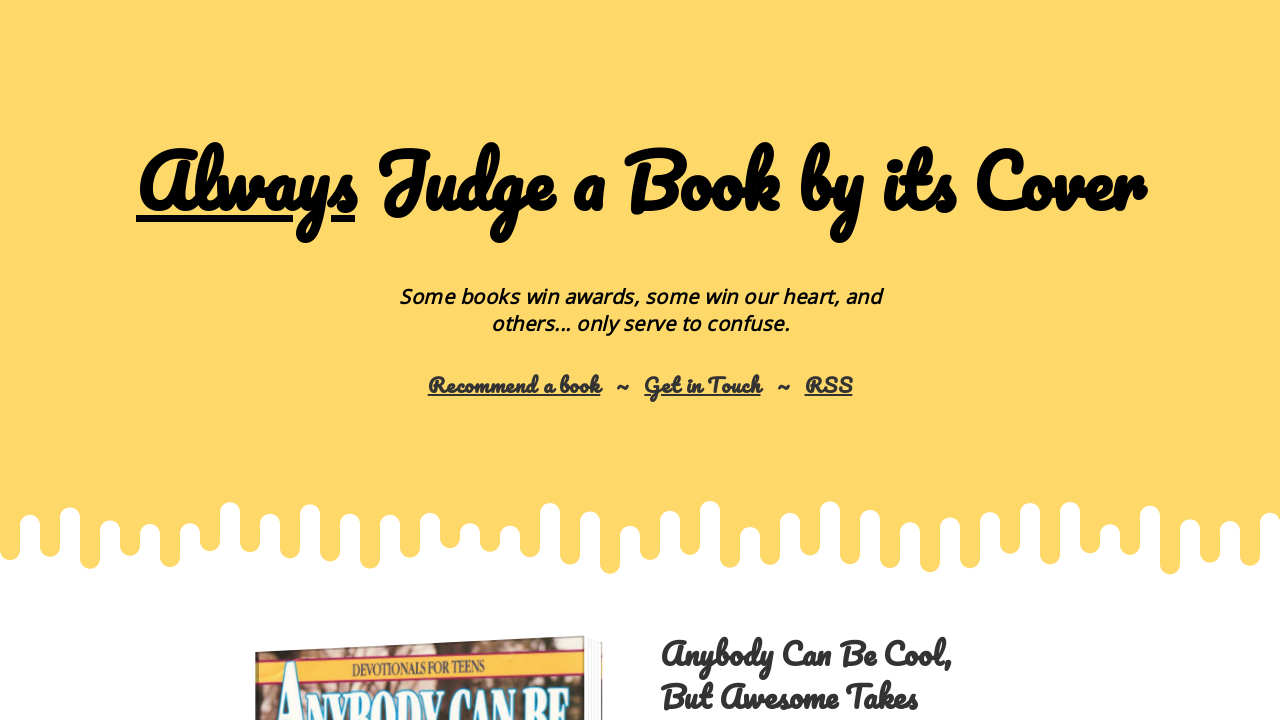